Tests marking all todo items as completed using the toggle all checkbox

Starting URL: https://demo.playwright.dev/todomvc

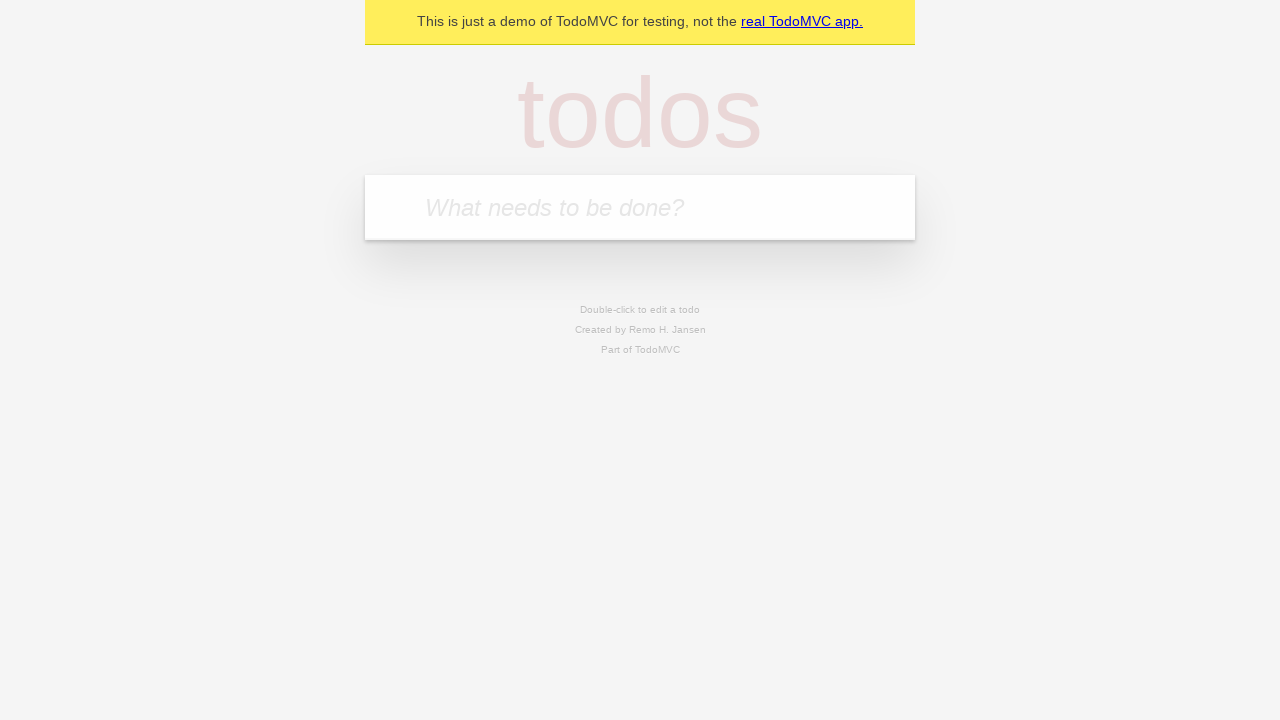

Filled todo input with 'buy some cheese' on internal:attr=[placeholder="What needs to be done?"i]
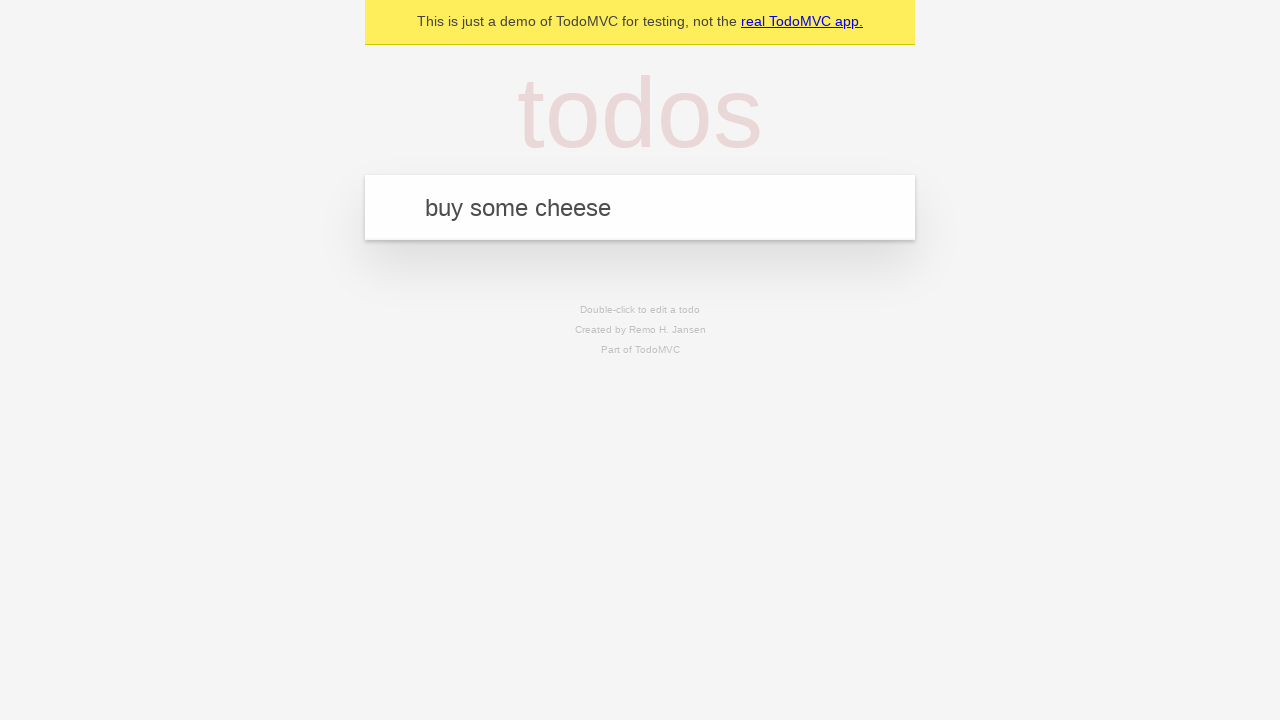

Pressed Enter to add first todo item on internal:attr=[placeholder="What needs to be done?"i]
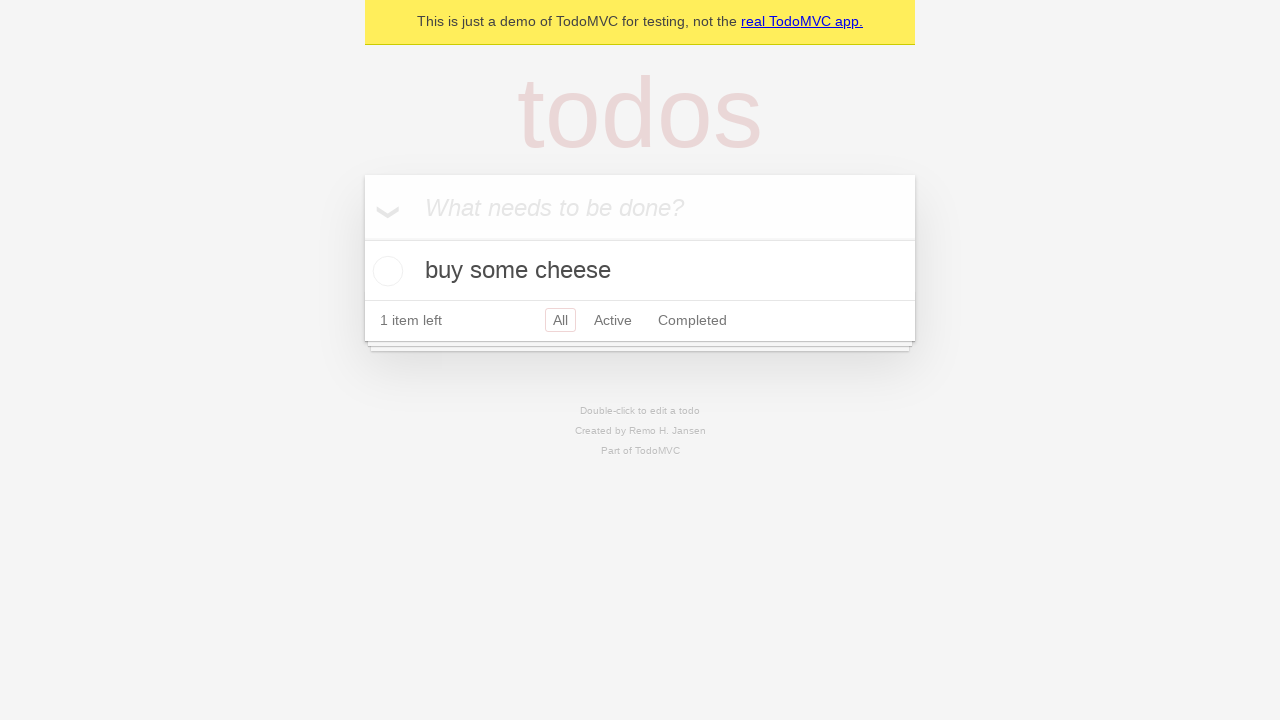

Filled todo input with 'feed the cat' on internal:attr=[placeholder="What needs to be done?"i]
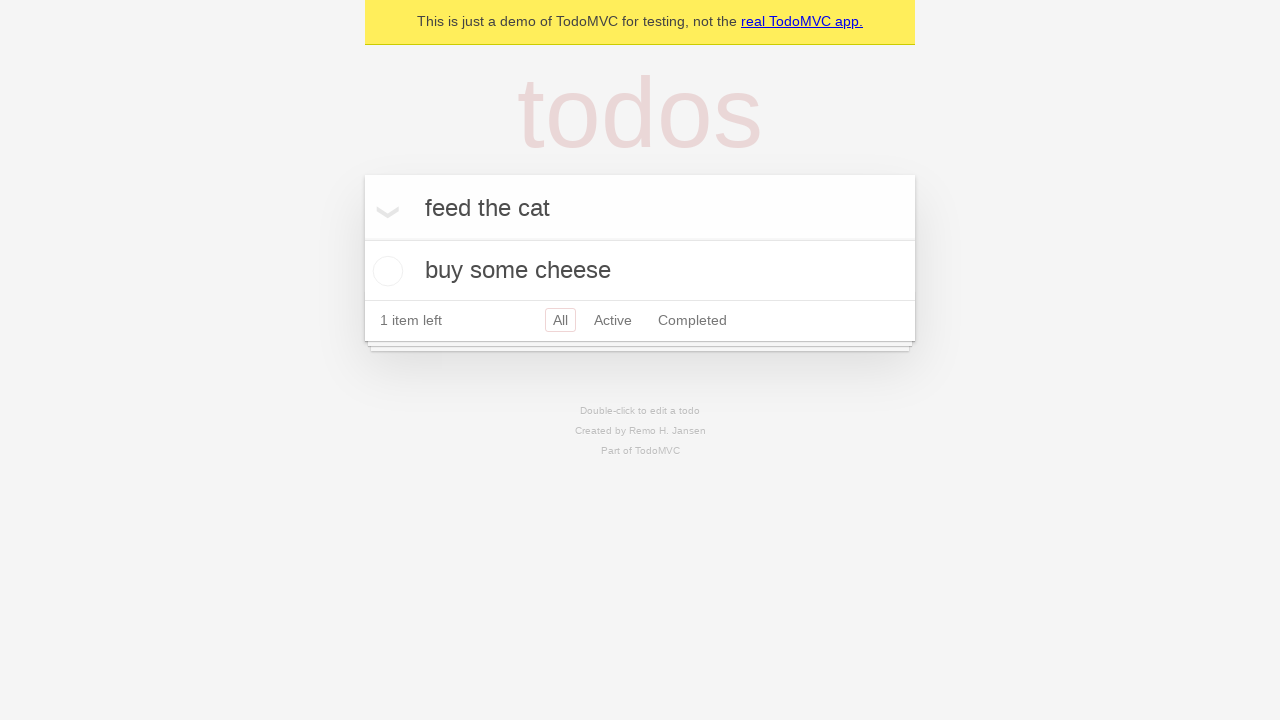

Pressed Enter to add second todo item on internal:attr=[placeholder="What needs to be done?"i]
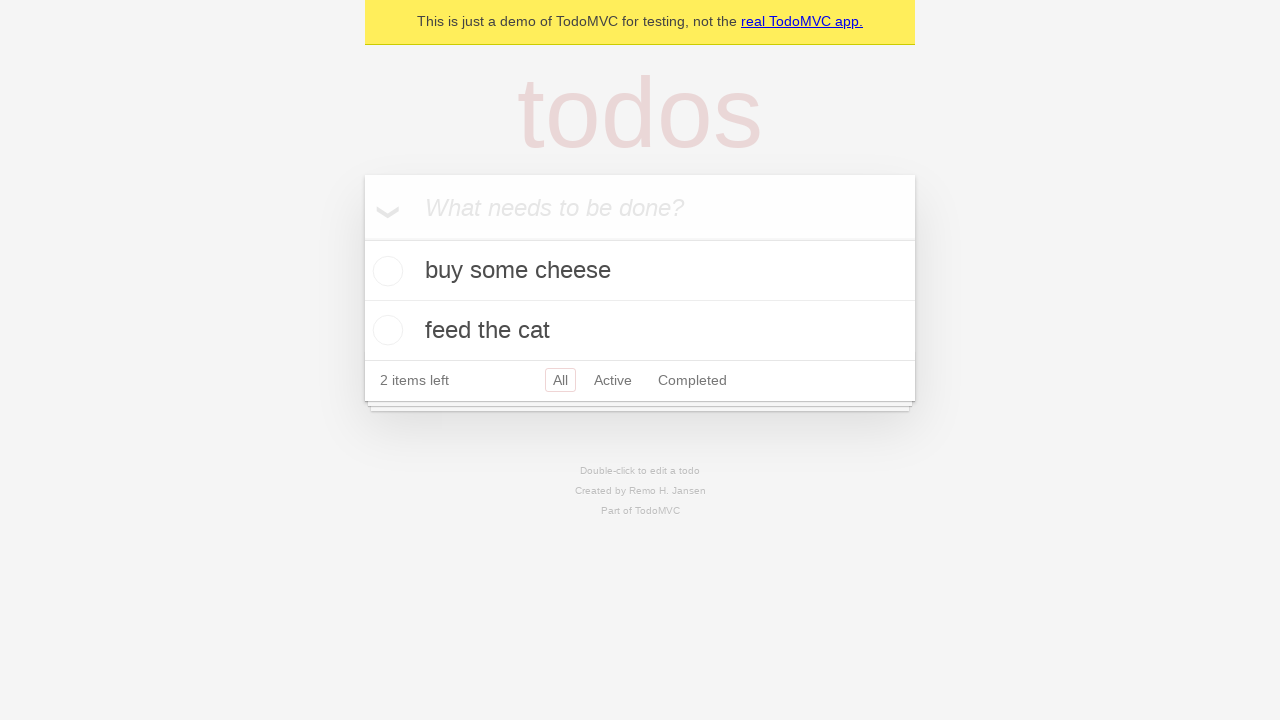

Filled todo input with 'book a doctors appointment' on internal:attr=[placeholder="What needs to be done?"i]
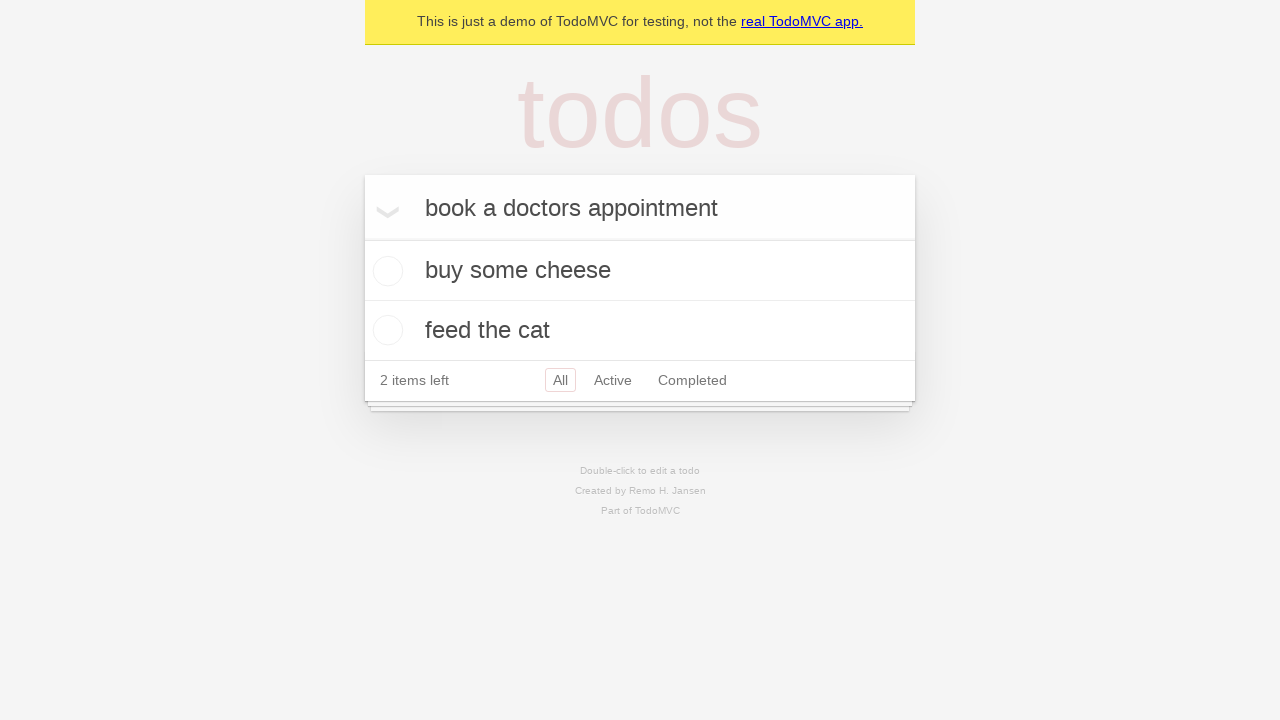

Pressed Enter to add third todo item on internal:attr=[placeholder="What needs to be done?"i]
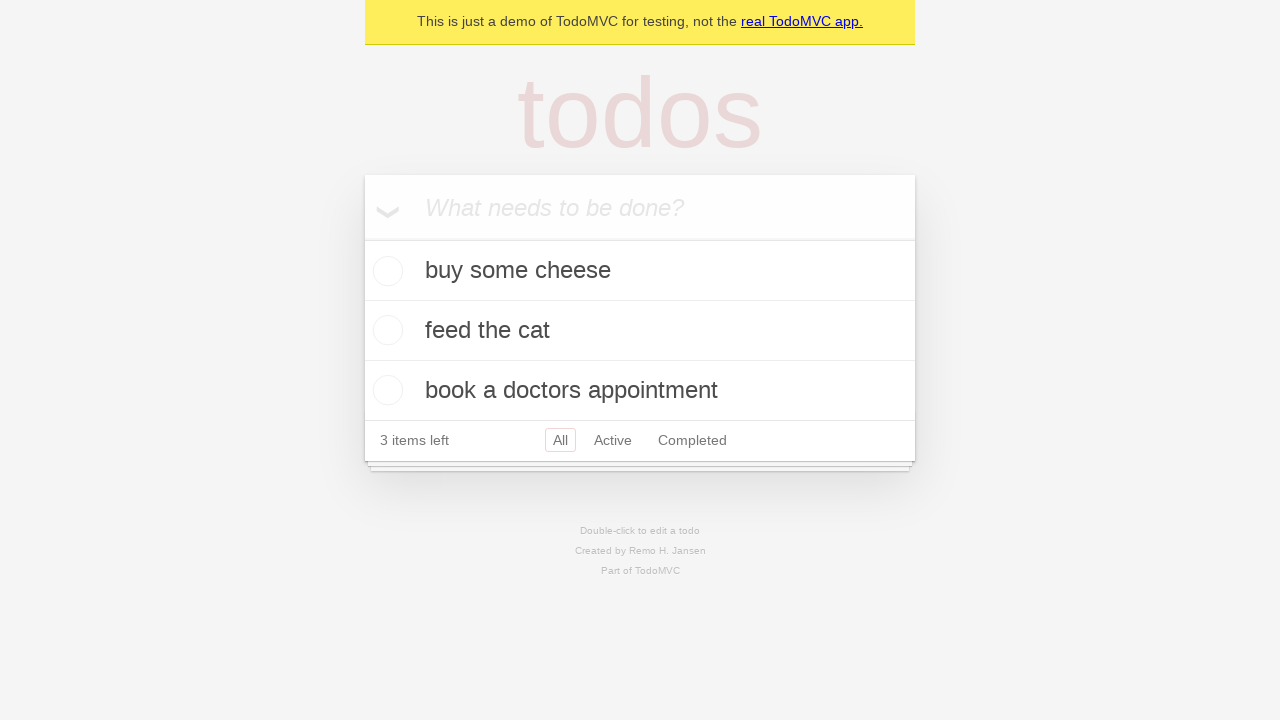

Clicked 'Mark all as complete' checkbox to complete all items at (362, 238) on internal:label="Mark all as complete"i
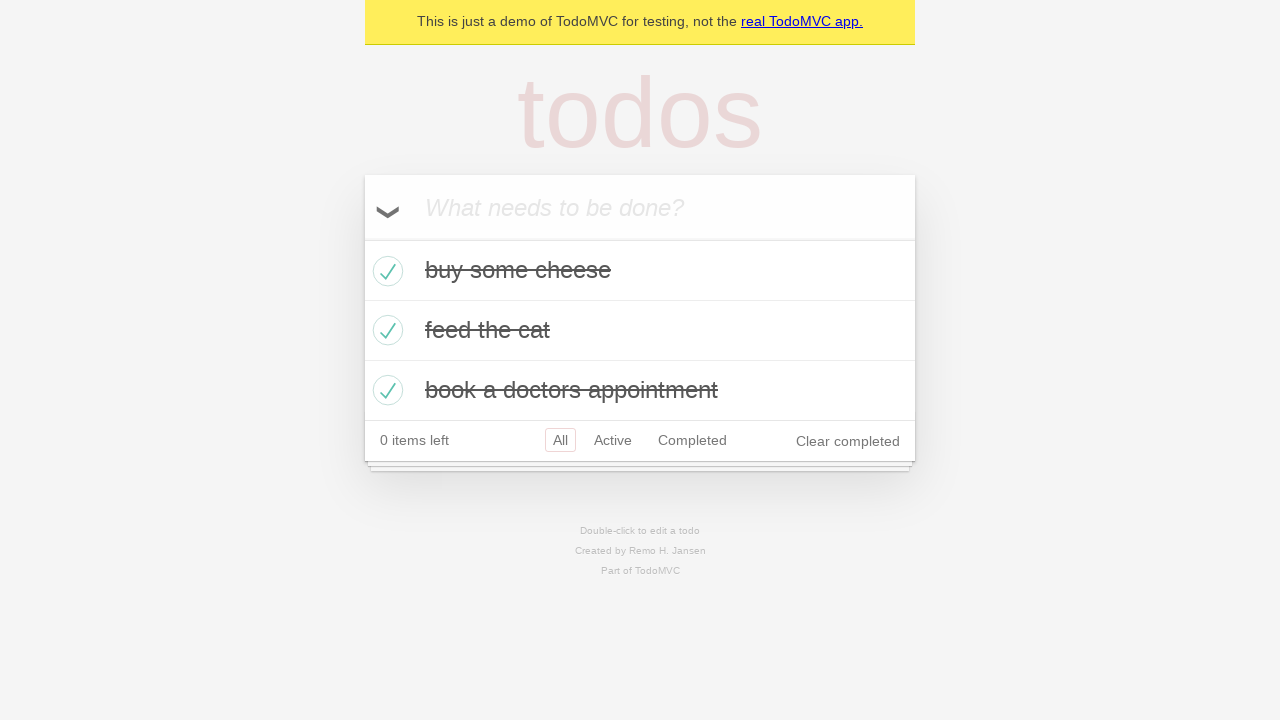

Verified that all todo items are marked as completed
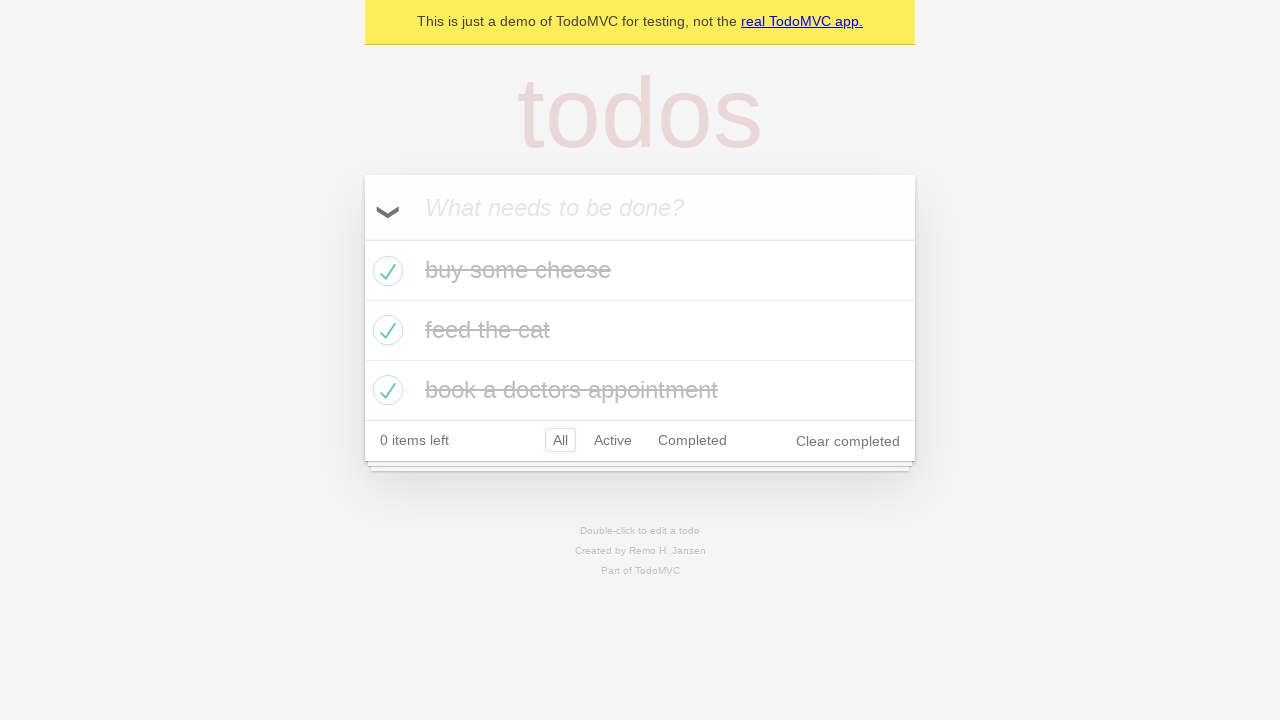

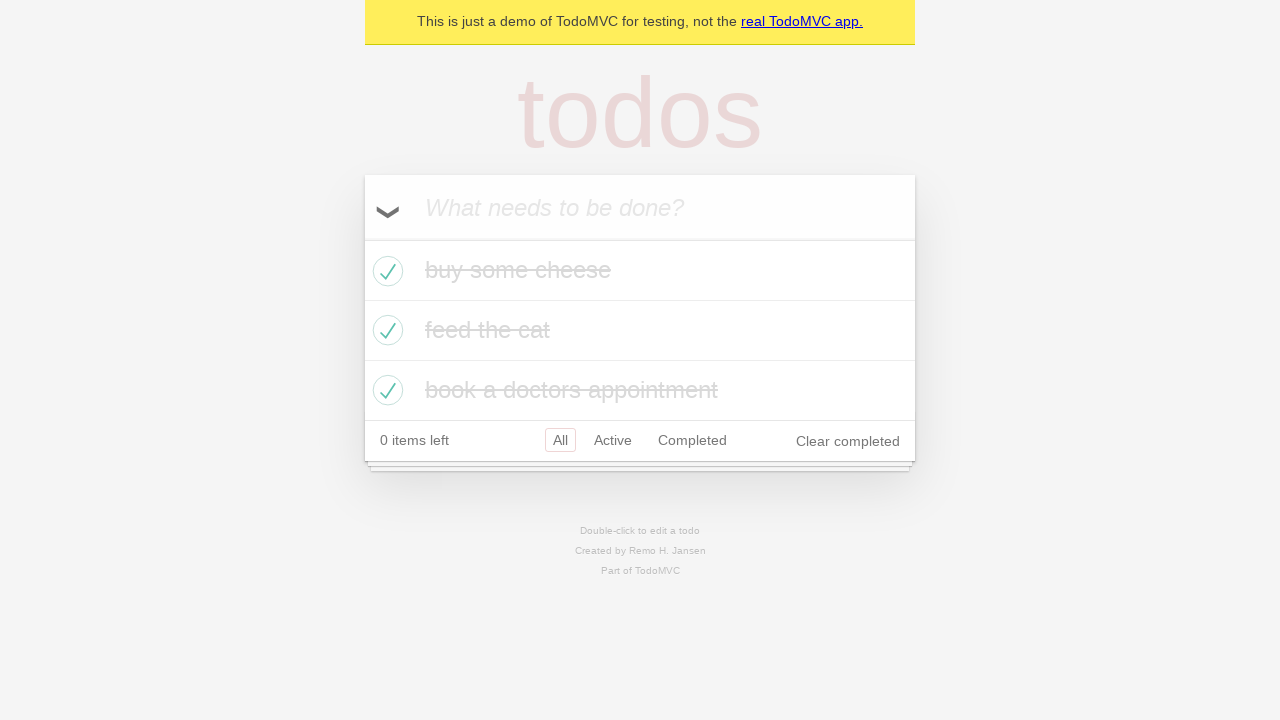